Tests drag and drop functionality by dragging element A to element B's position

Starting URL: https://the-internet.herokuapp.com/drag_and_drop

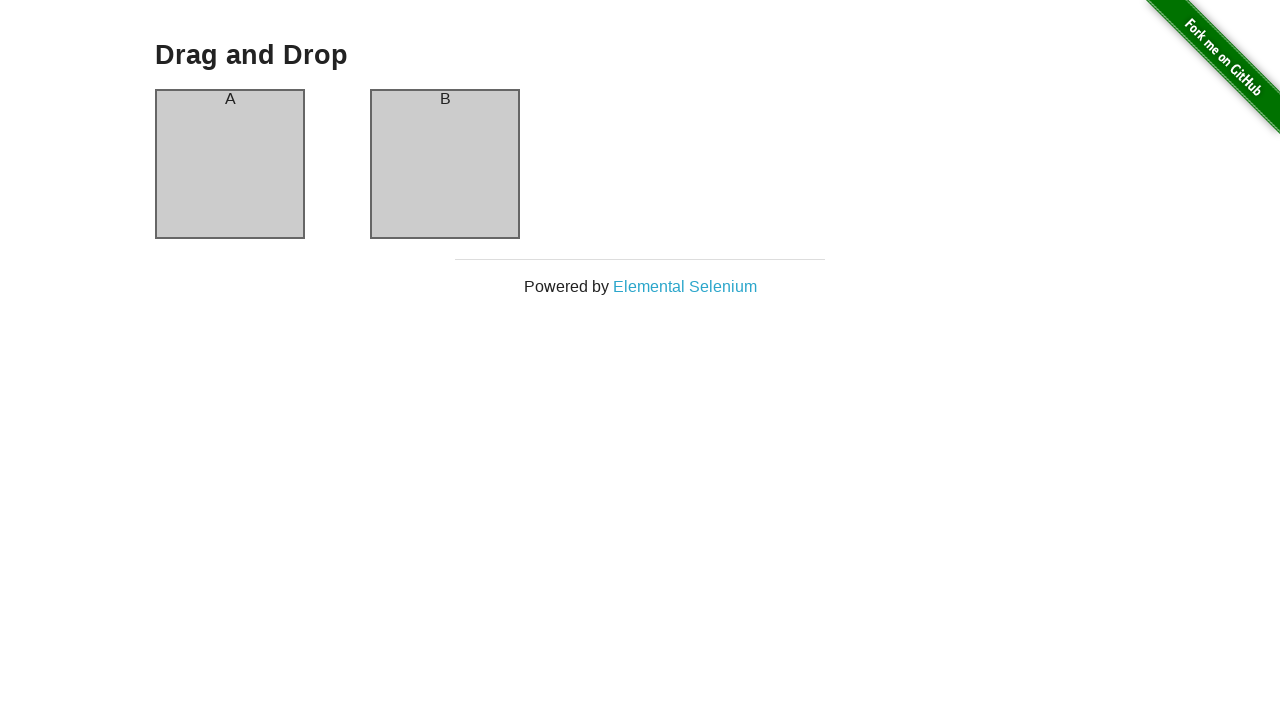

Located element A (column-a) for dragging
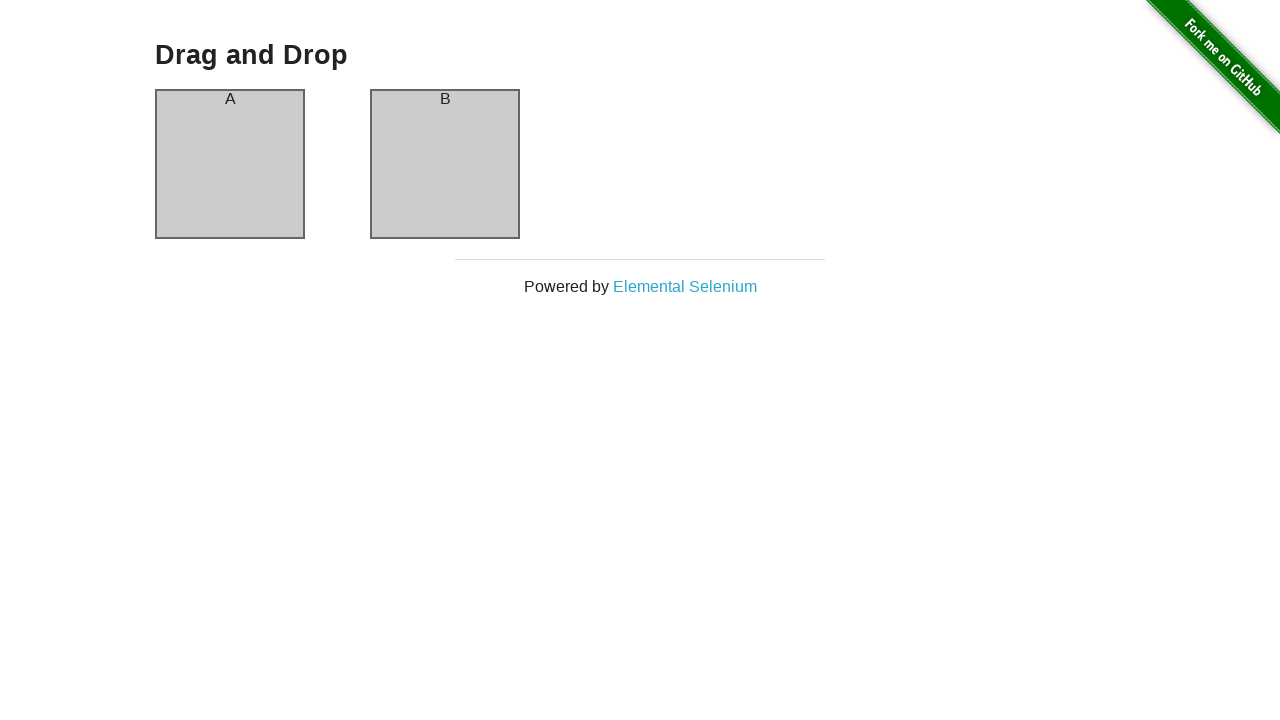

Located element B (column-b) as drag target
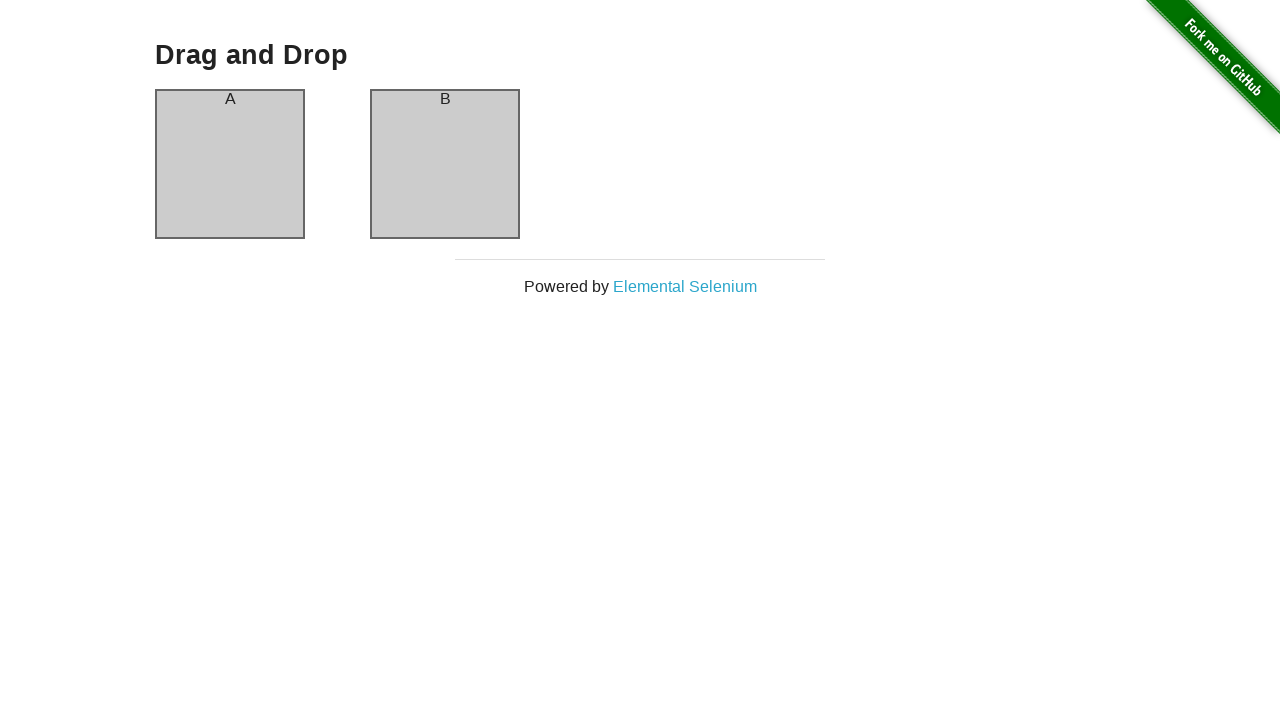

Dragged element A to element B position at (445, 164)
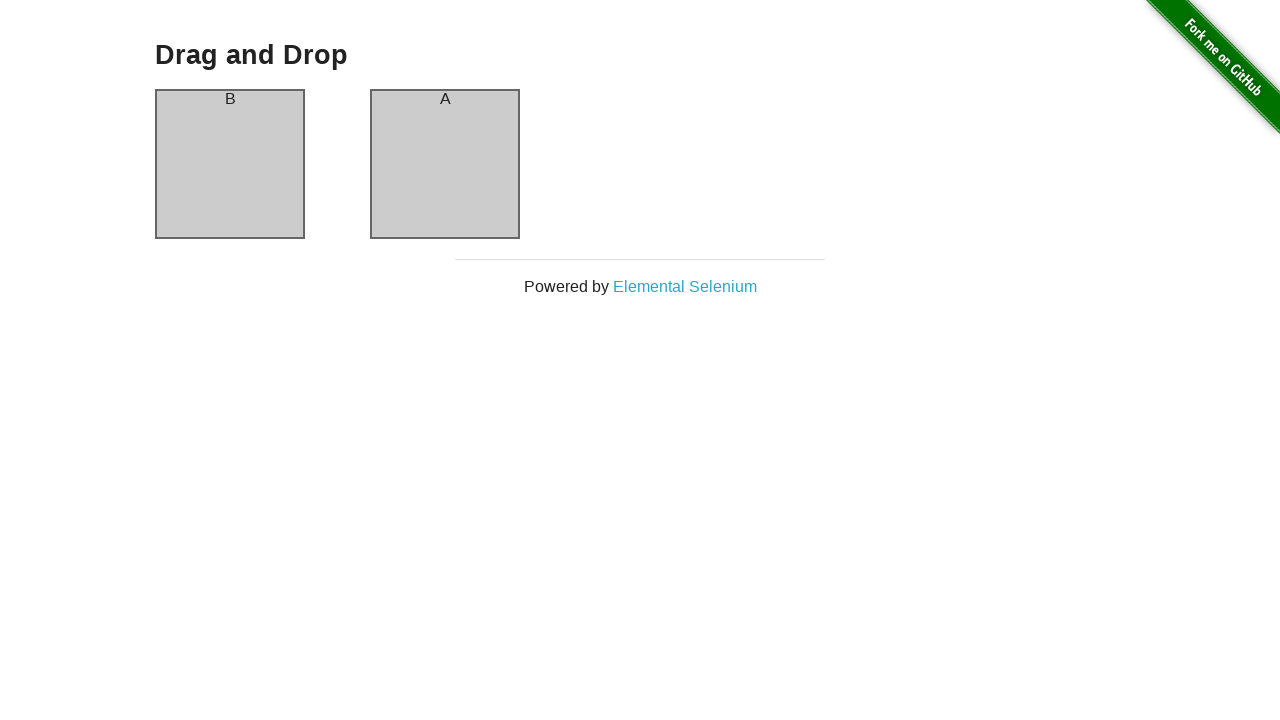

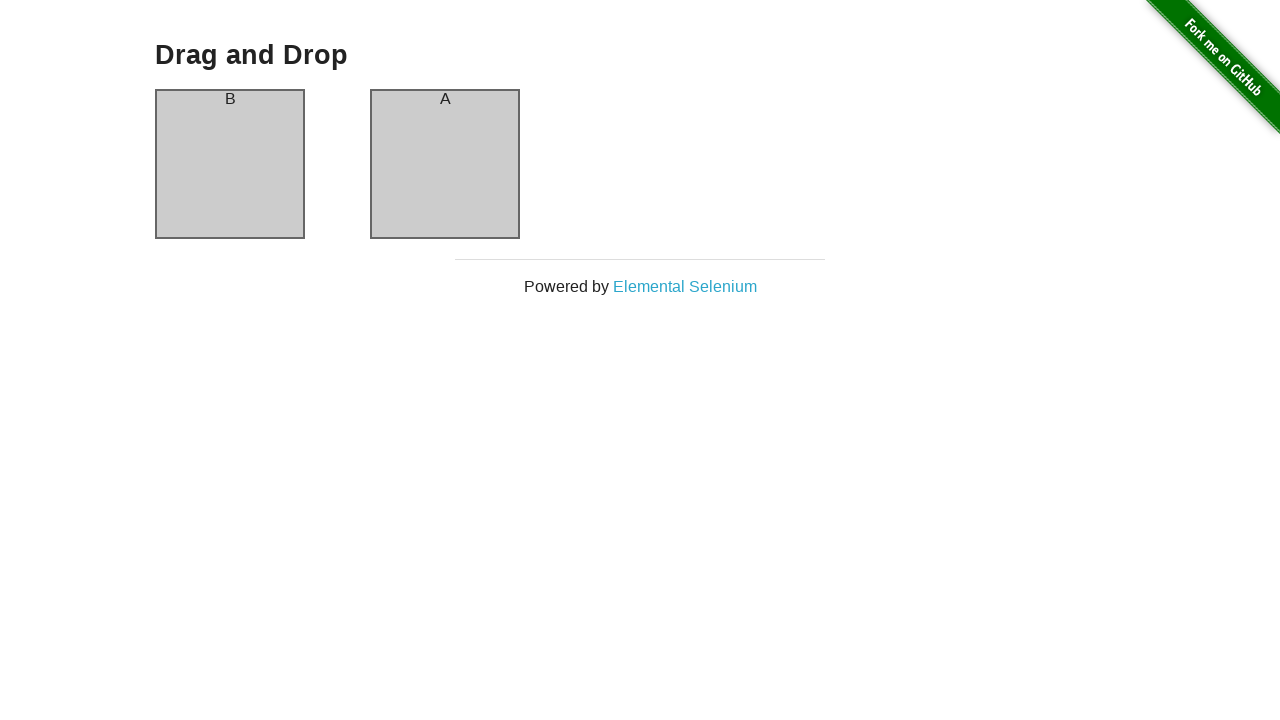